Tests JavaScript prompt alert functionality by clicking a button to trigger a prompt dialog, entering text into the prompt, and accepting it.

Starting URL: http://the-internet.herokuapp.com/javascript_alerts

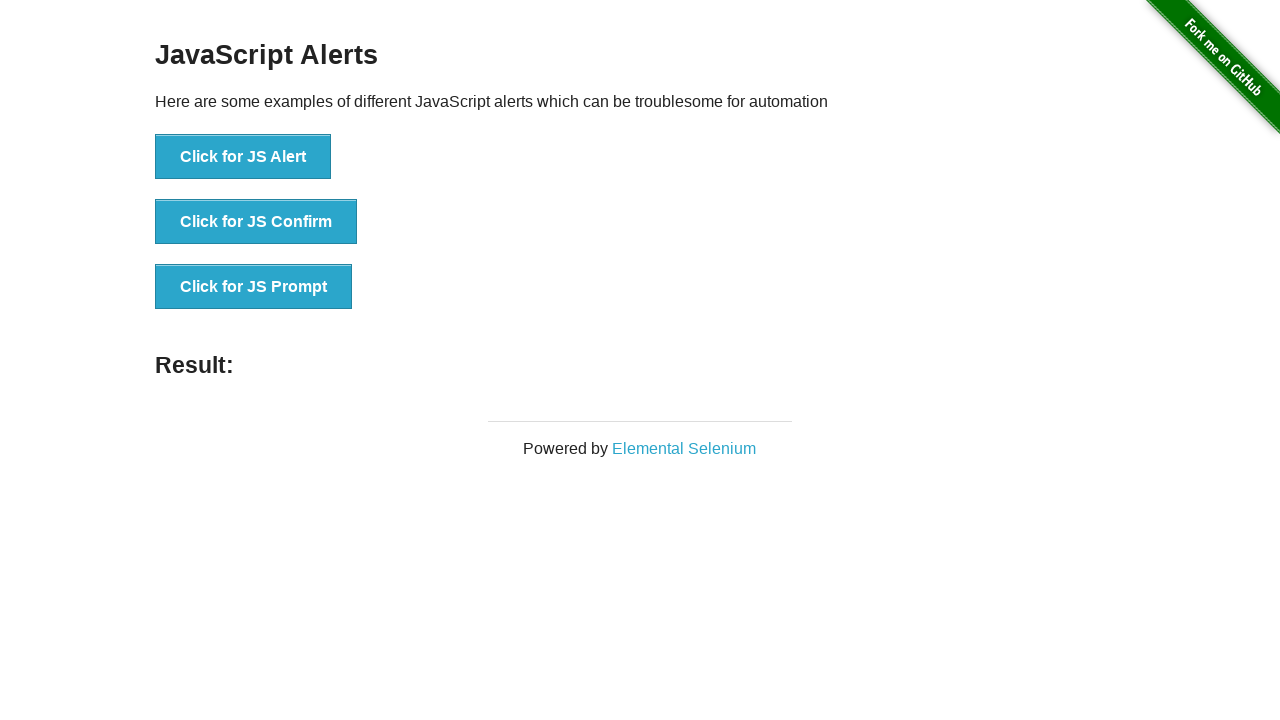

Set up dialog handler to accept prompt with text 'Hello Techno Study'
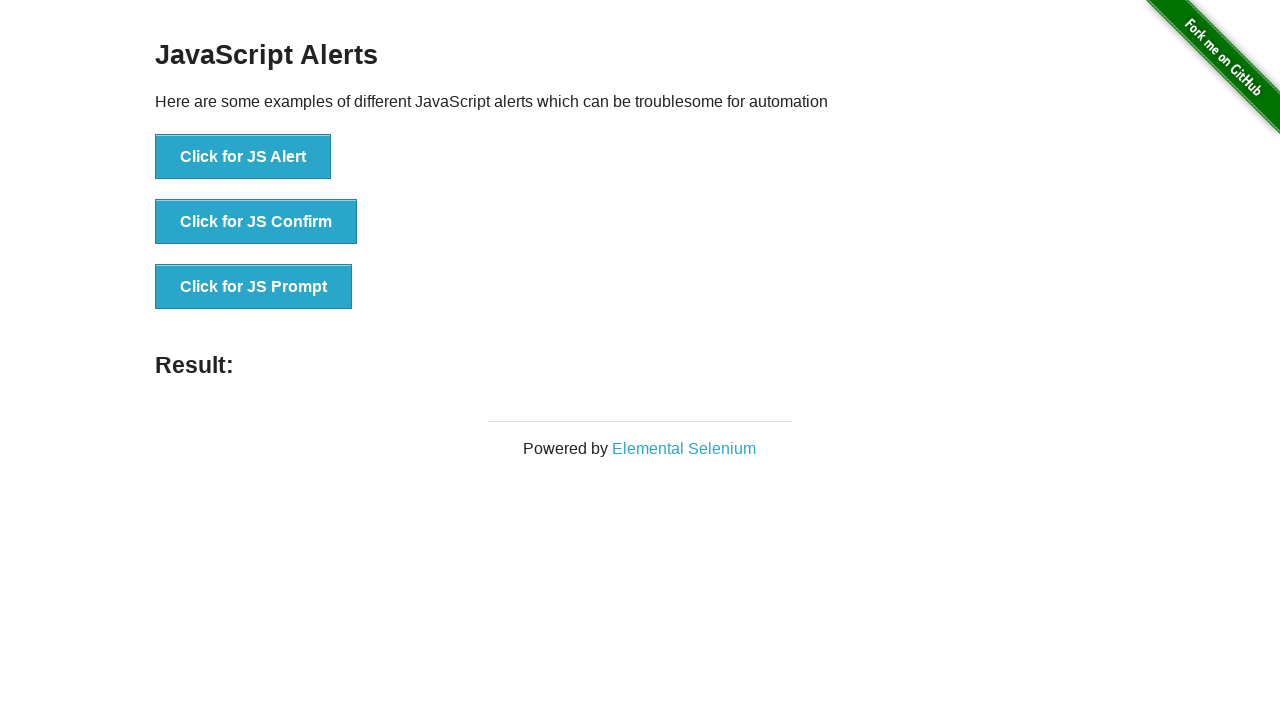

Clicked button to trigger JavaScript prompt dialog at (254, 287) on button[onclick='jsPrompt()']
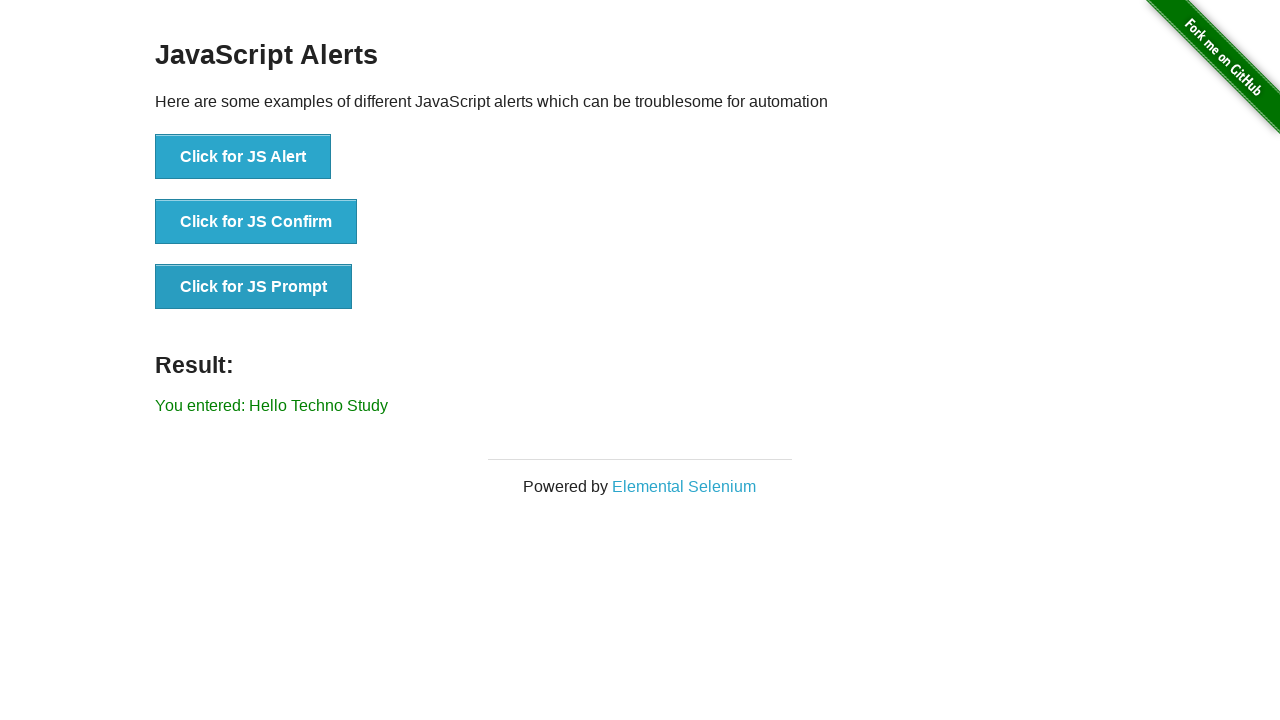

Prompt result element loaded on page
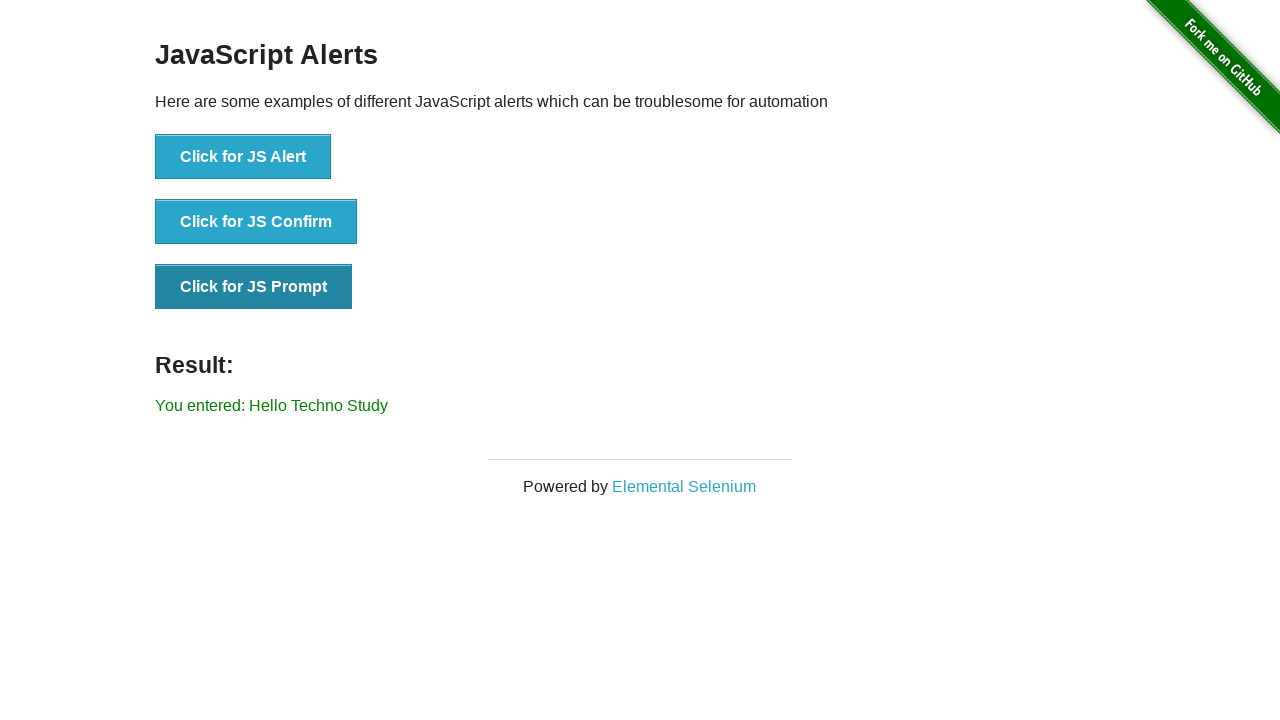

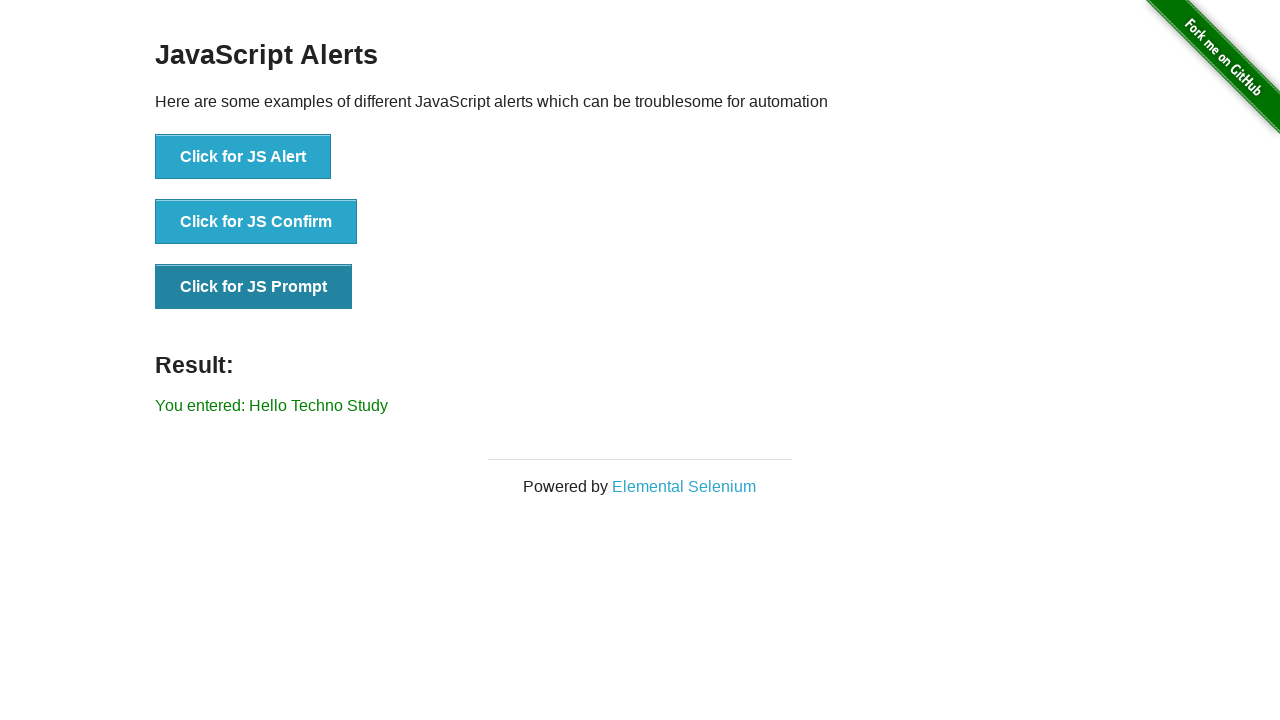